Tests the text box form on DemoQA by filling in user name, email, current address, and permanent address fields, then submitting the form.

Starting URL: https://demoqa.com/text-box

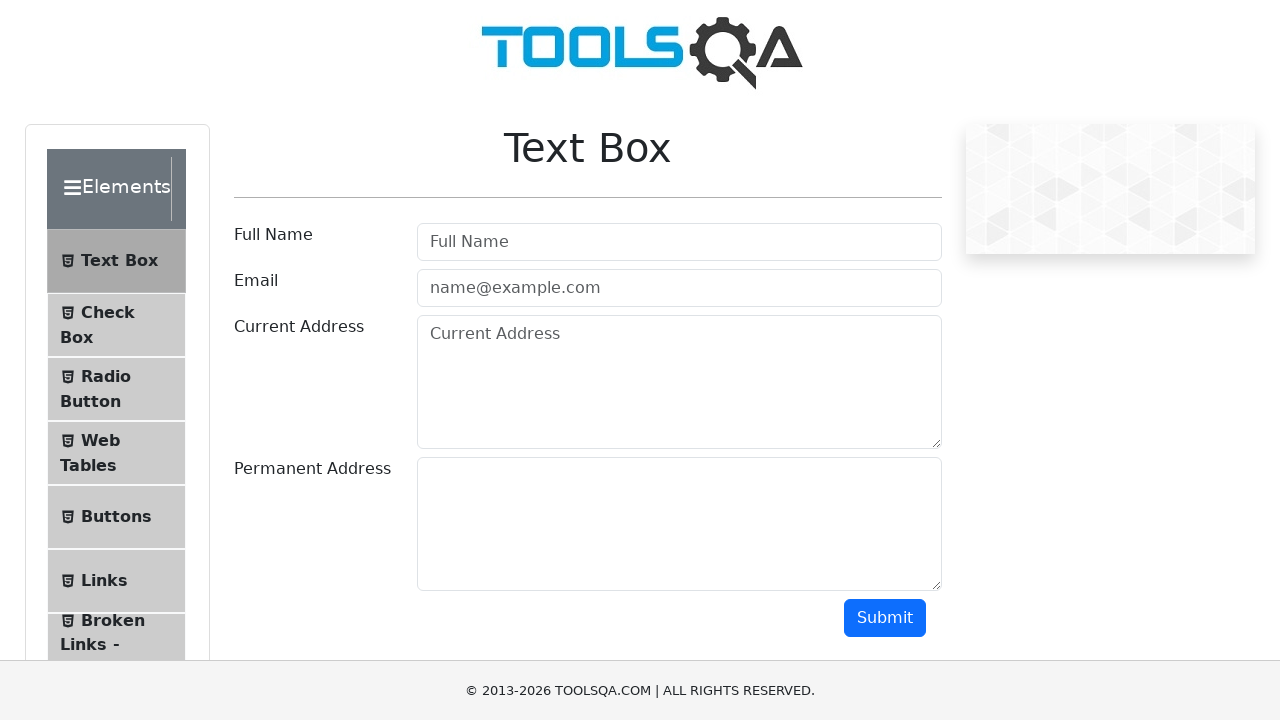

Filled user name field with 'Nargiza' on #userName
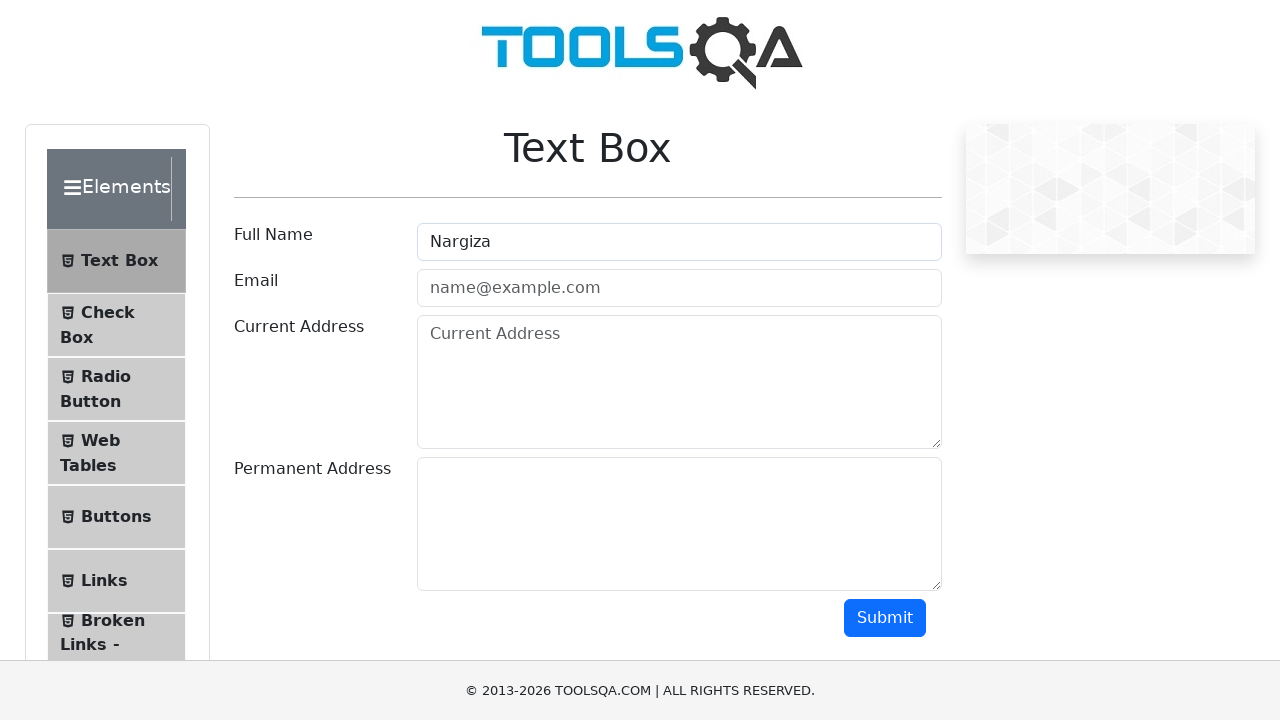

Filled user email field with 'nargizaknd210986@gmail.com' on #userEmail
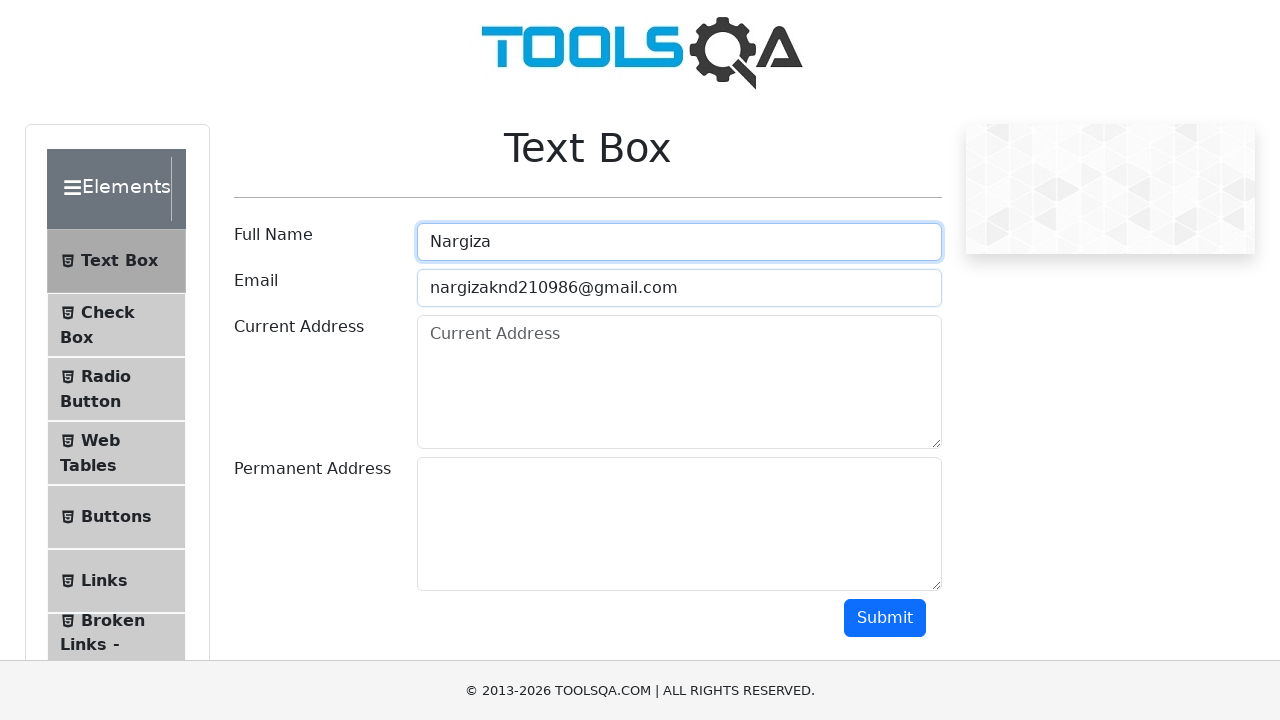

Filled current address field with '21 Pushkina St, Tokmok' on #currentAddress
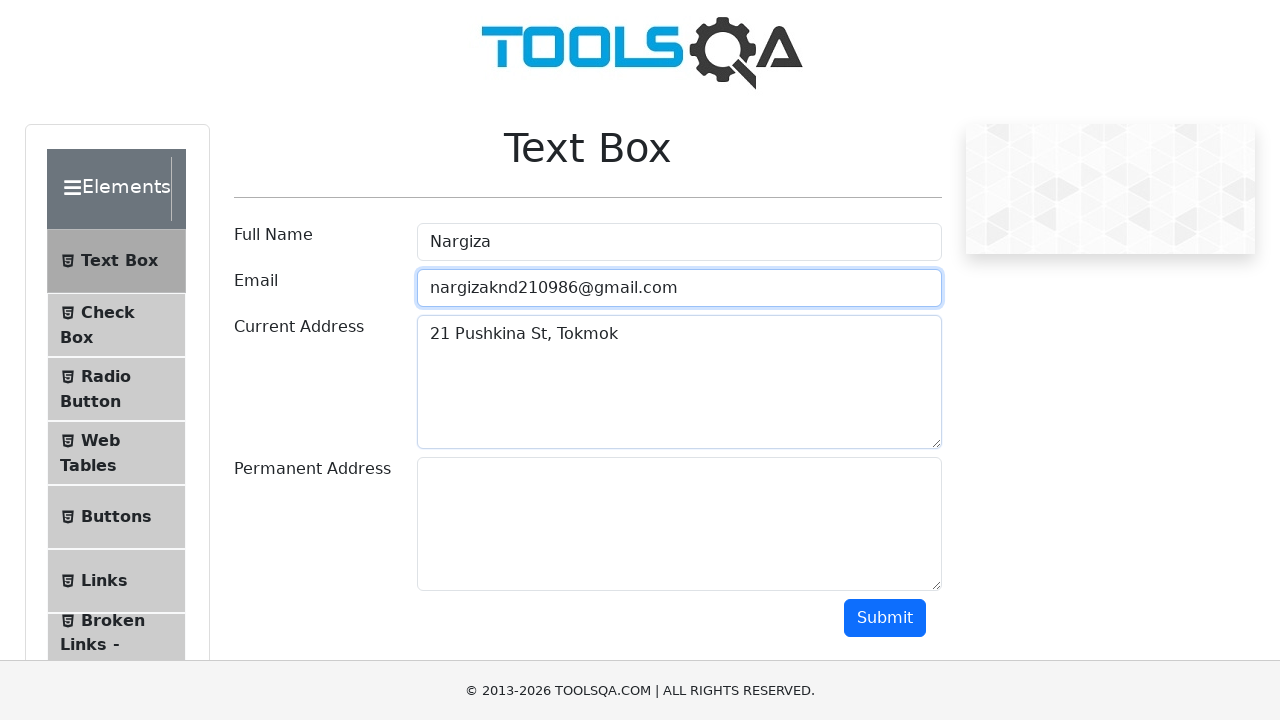

Filled permanent address field with '58 Moskovskaya St, Bishkek' on #permanentAddress
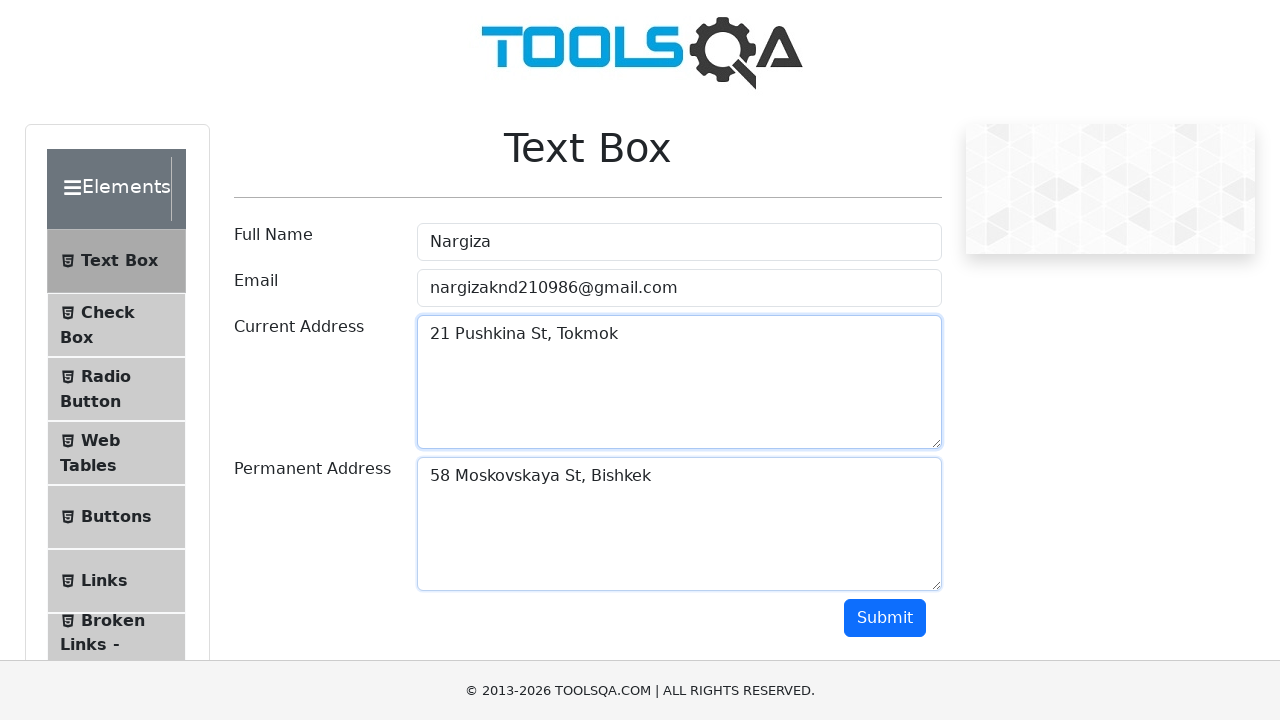

Clicked the Submit button to submit the form at (885, 618) on #submit
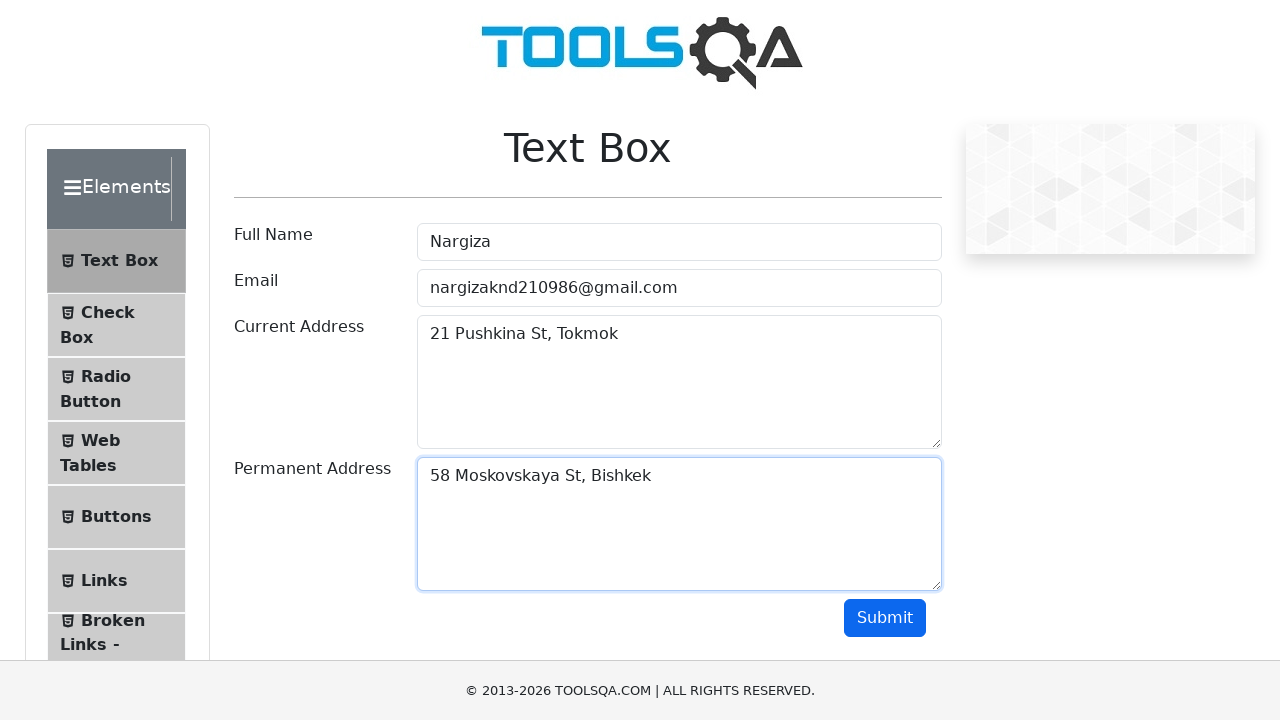

Form submission output appeared on the page
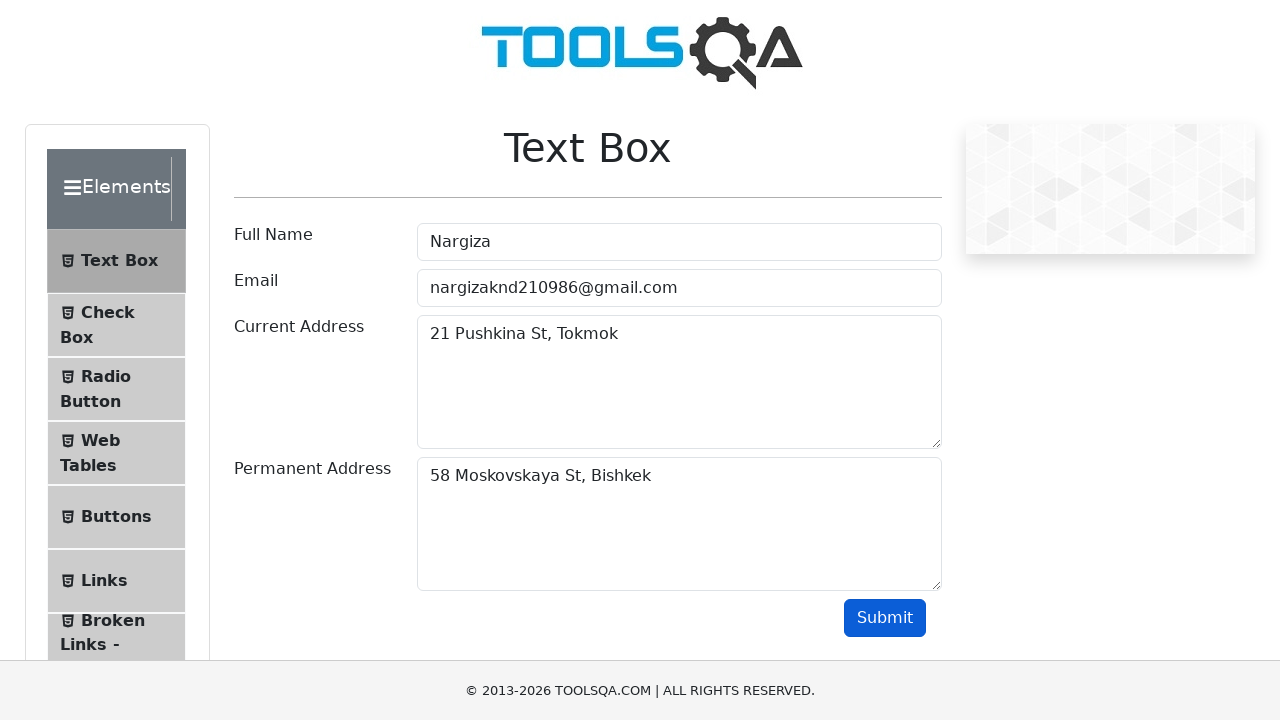

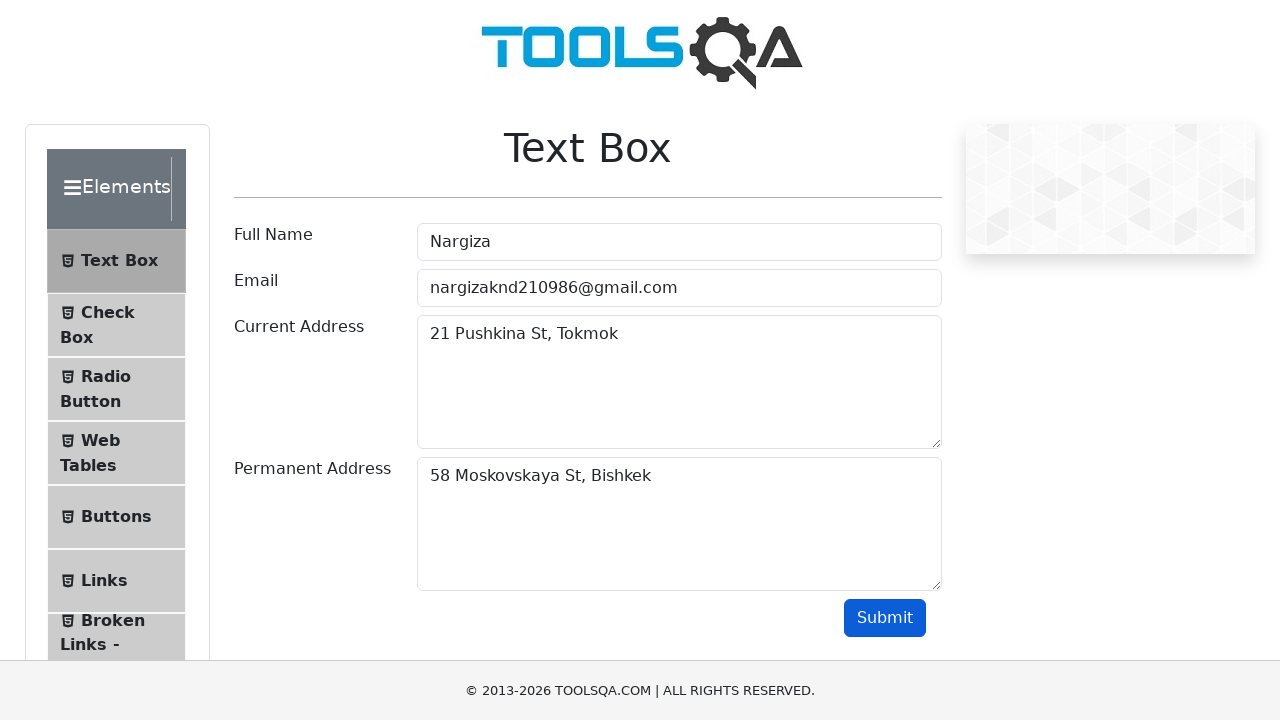